Navigates to Axis Bank homepage and handles any popup windows by iterating through all window handles and switching to each one

Starting URL: https://www.axisbank.com/

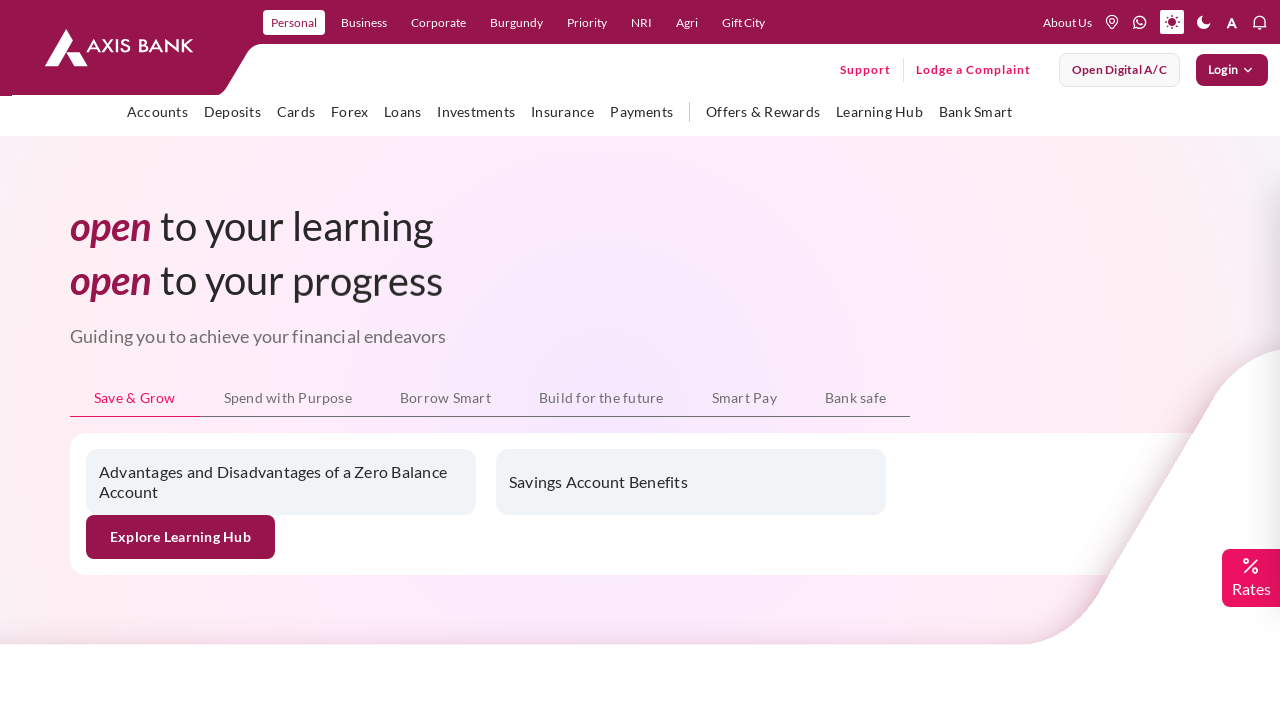

Waited for page to load (domcontentloaded)
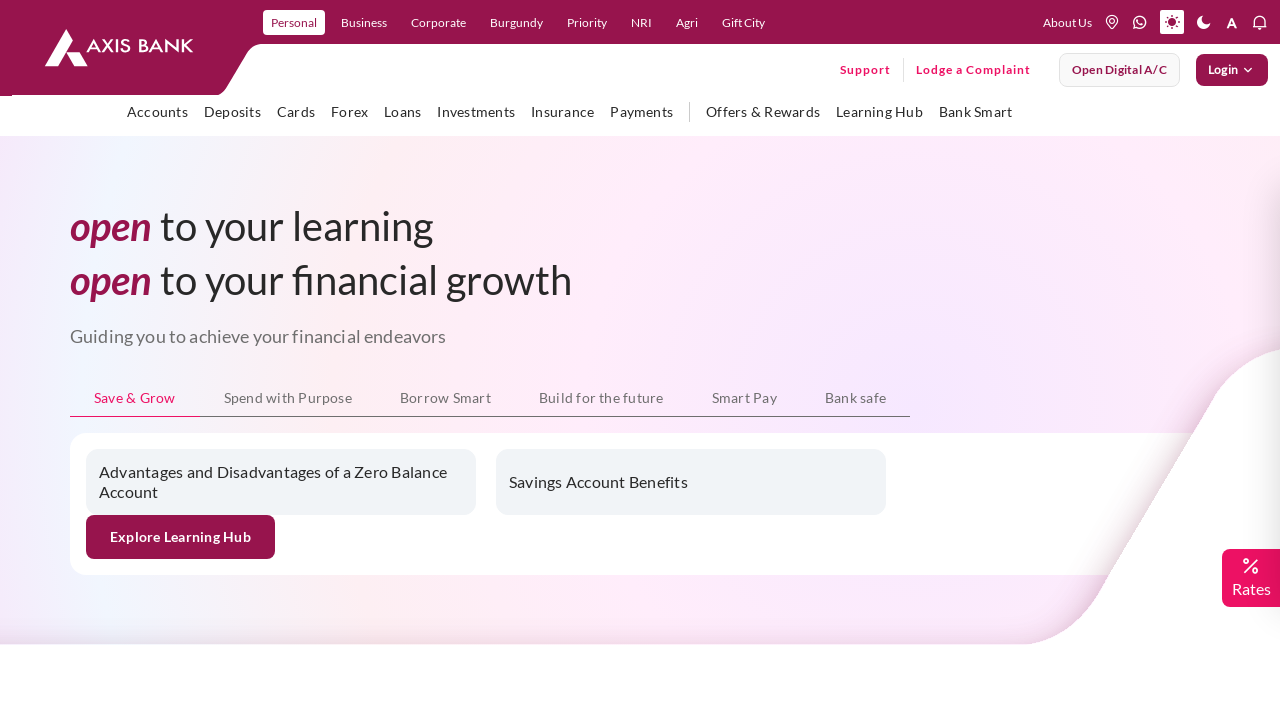

Retrieved all open pages/windows from context
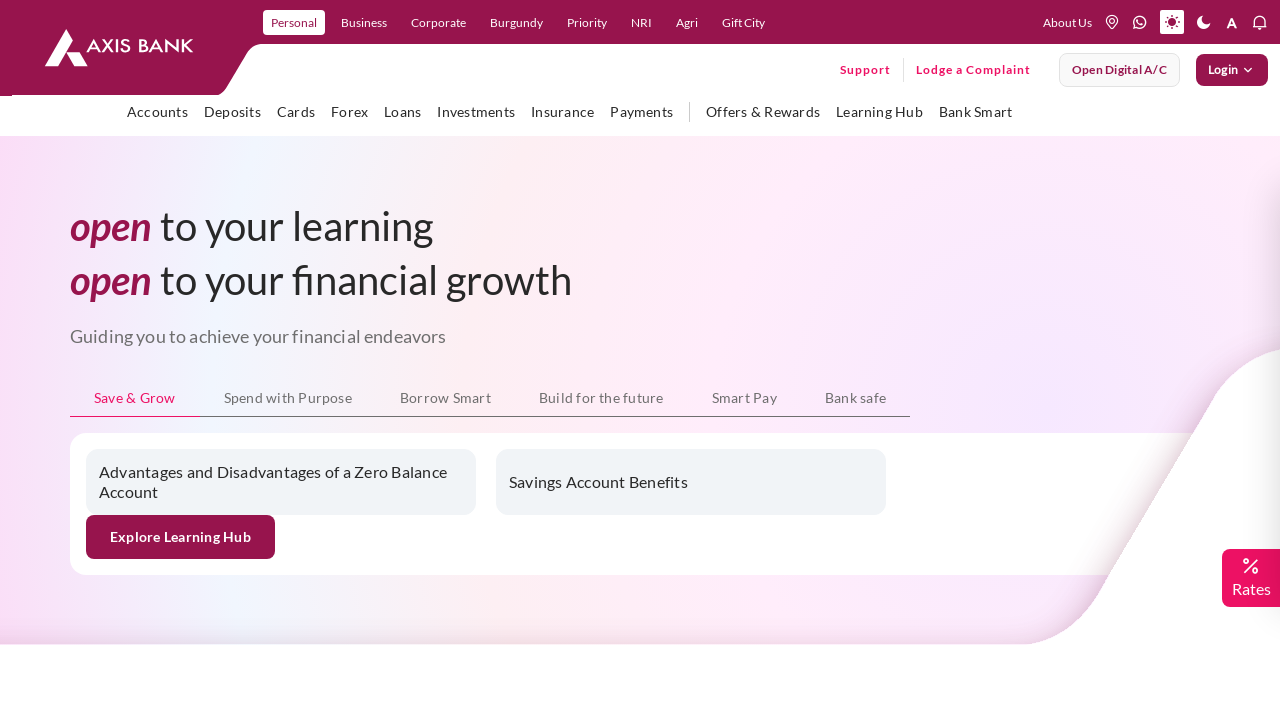

Brought popup window to front
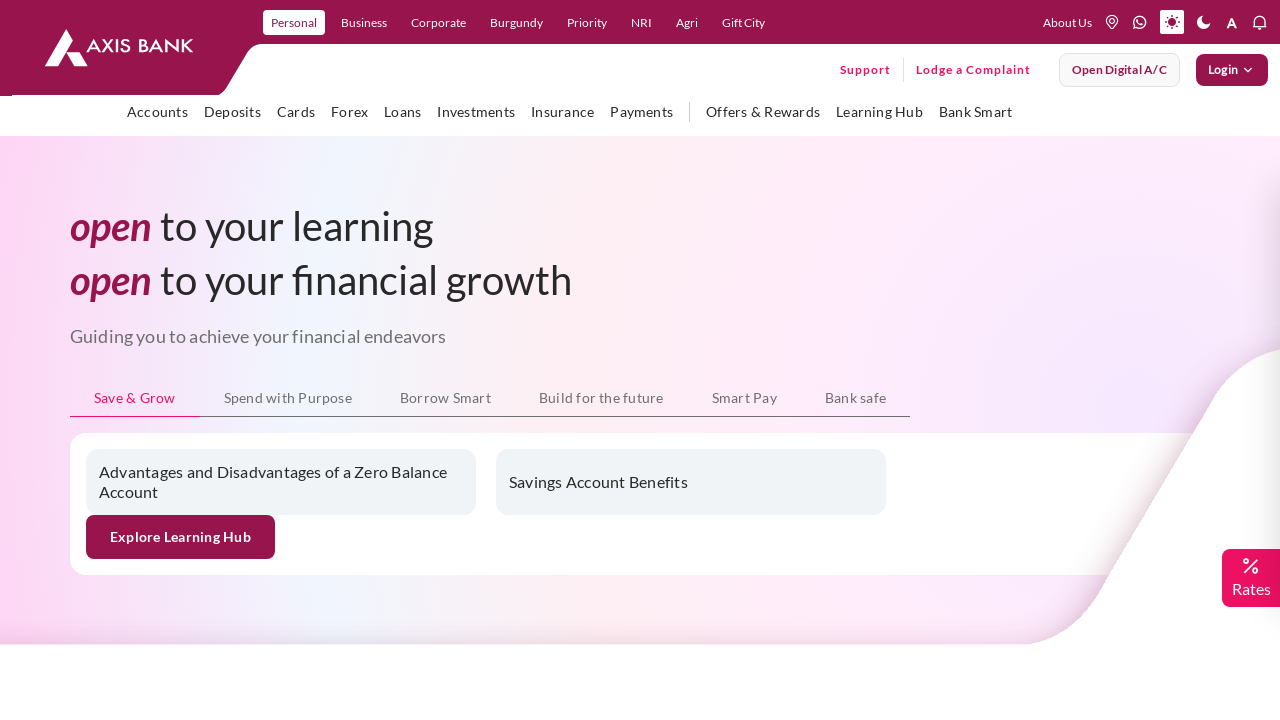

Waited 2 seconds for any additional popups to appear
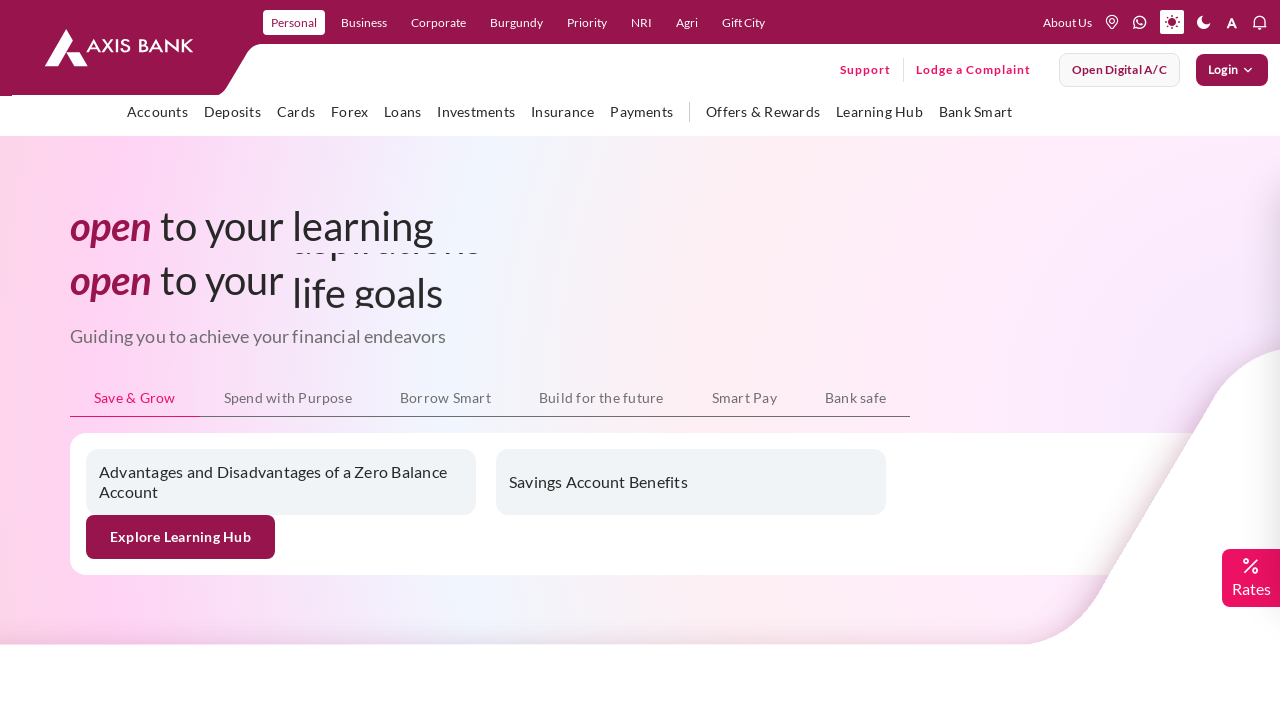

Retrieved all open pages/windows again to check for new popups
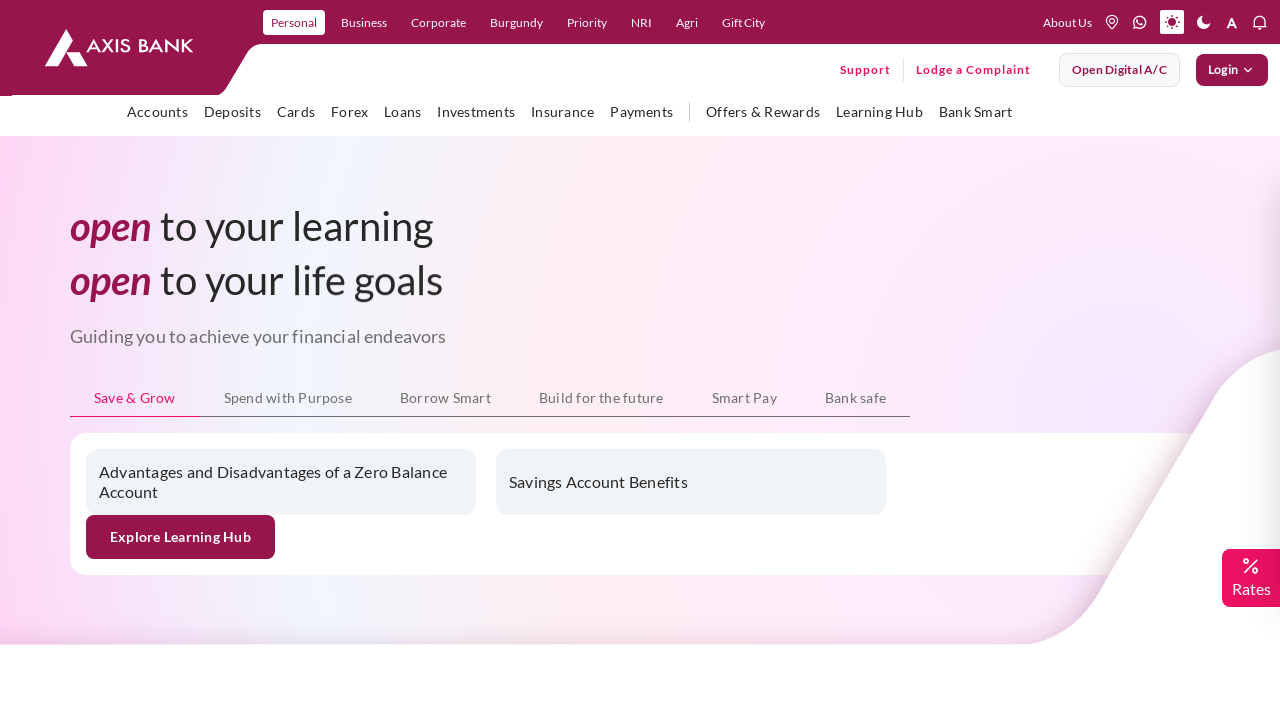

Brought popup window to front (second pass)
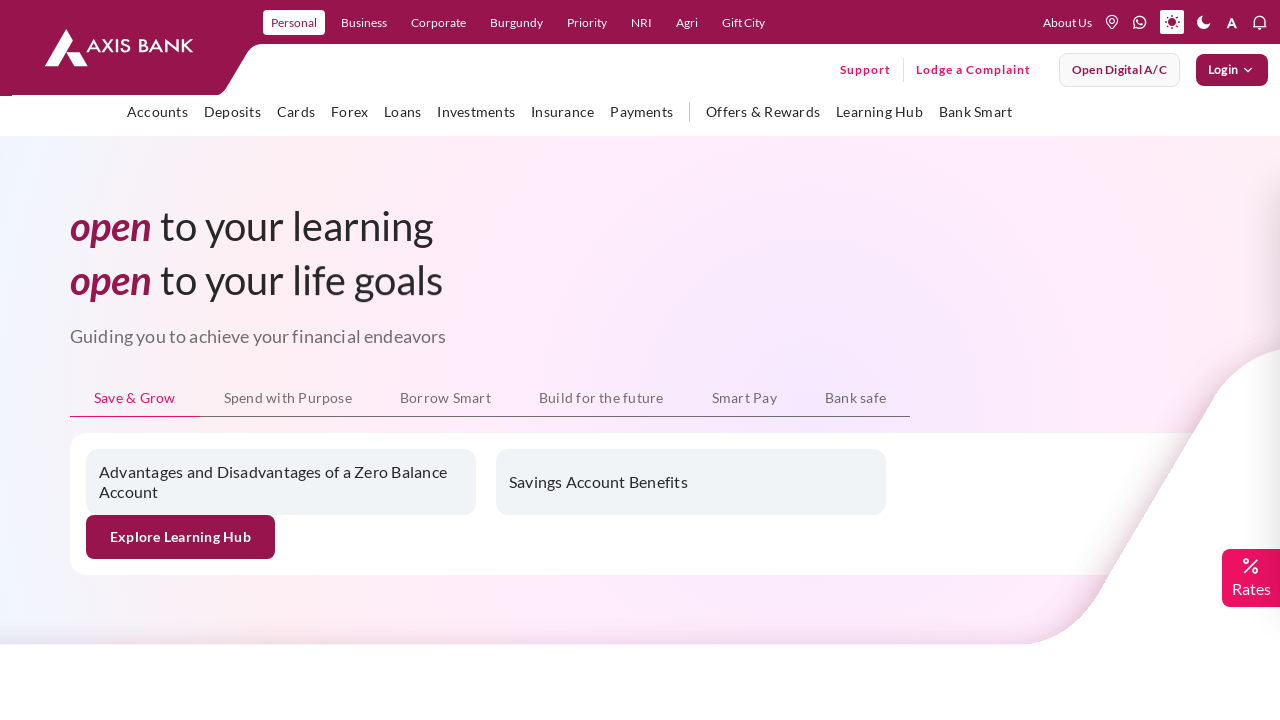

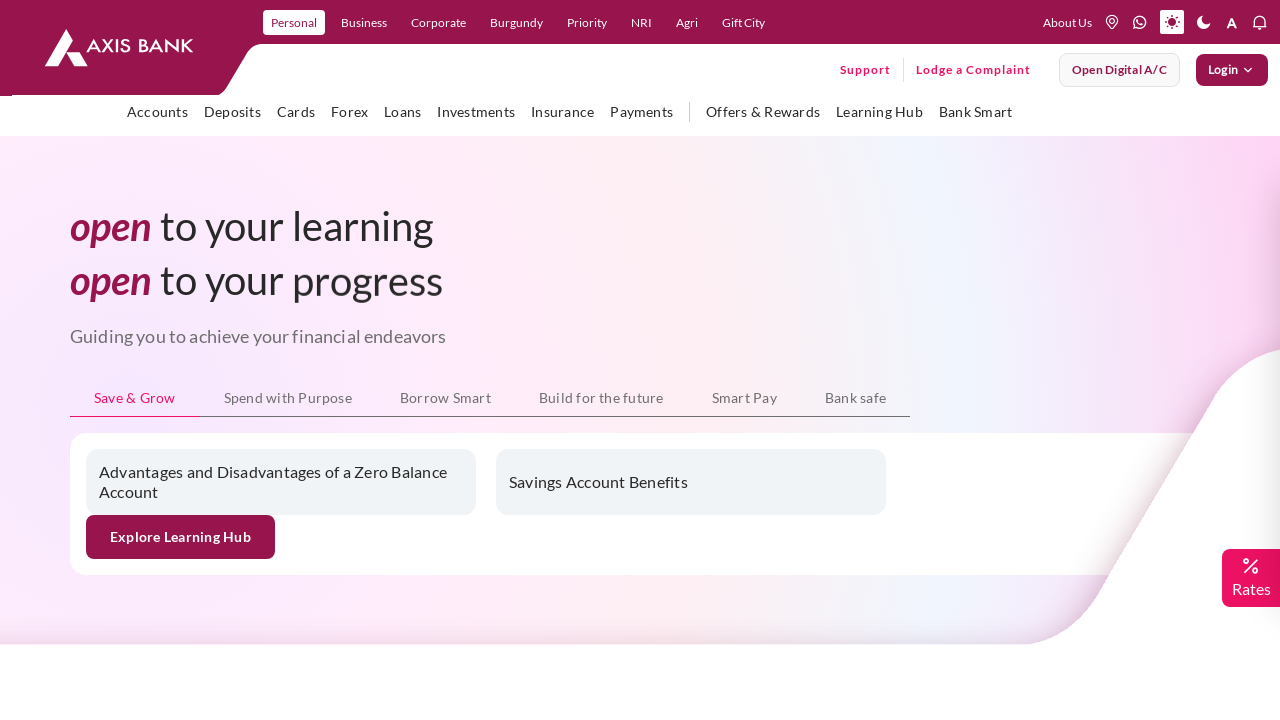